Tests e-commerce functionality by adding multiple items to cart, proceeding to checkout, and applying a promo code

Starting URL: https://rahulshettyacademy.com/seleniumPractise/

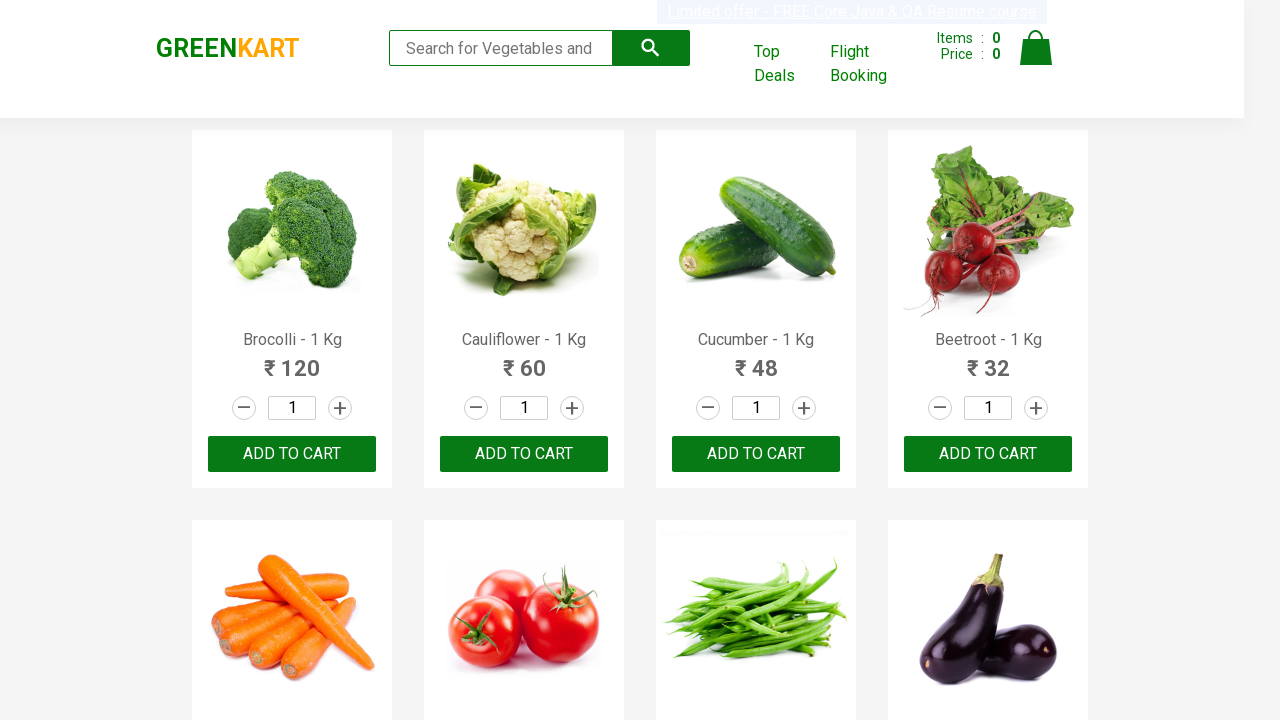

Retrieved all product names from page
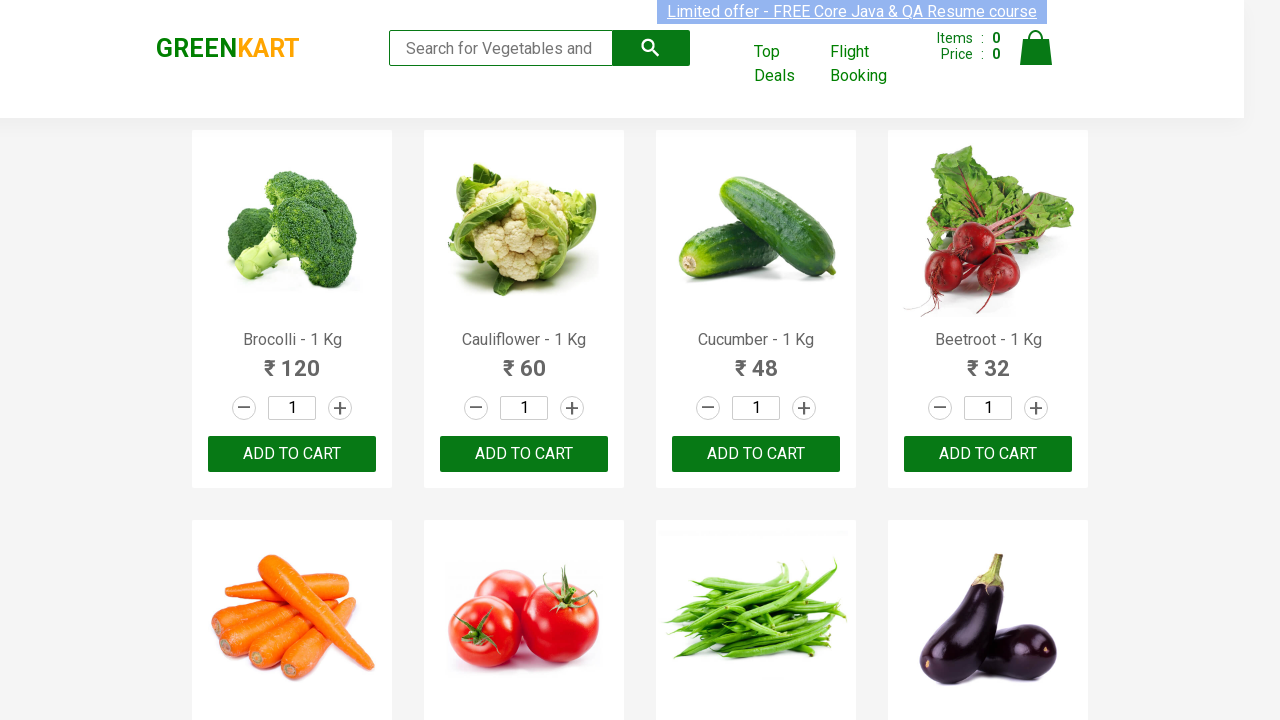

Added 'Cauliflower' to cart at (524, 454) on div.product-action button >> nth=1
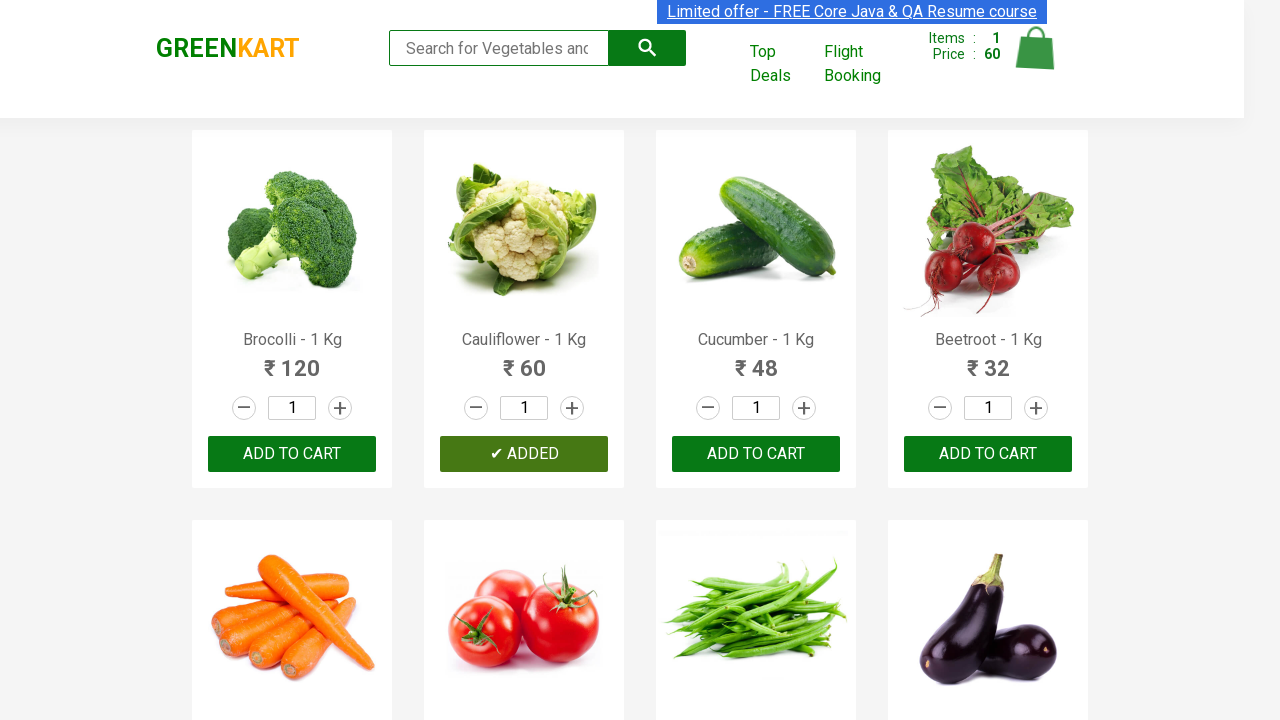

Added 'Cucumber' to cart at (756, 454) on div.product-action button >> nth=2
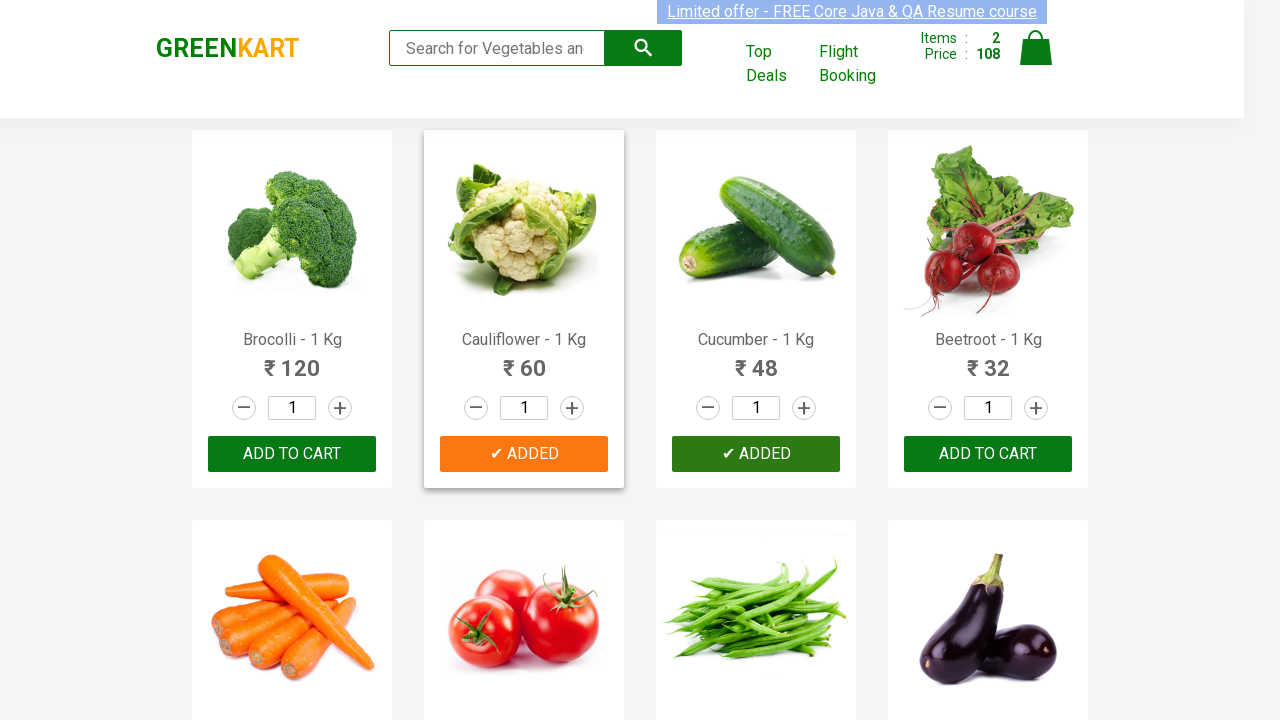

Added 'Beetroot' to cart at (988, 454) on div.product-action button >> nth=3
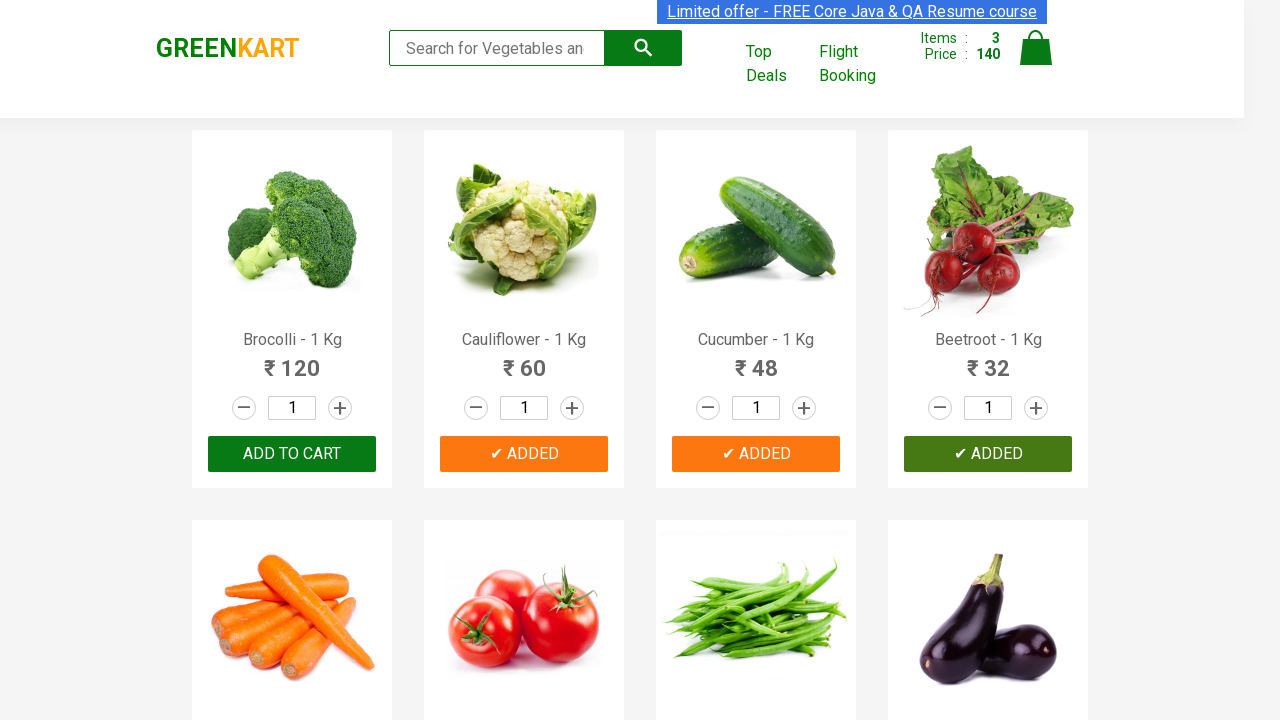

Added 'Orange' to cart at (988, 360) on div.product-action button >> nth=19
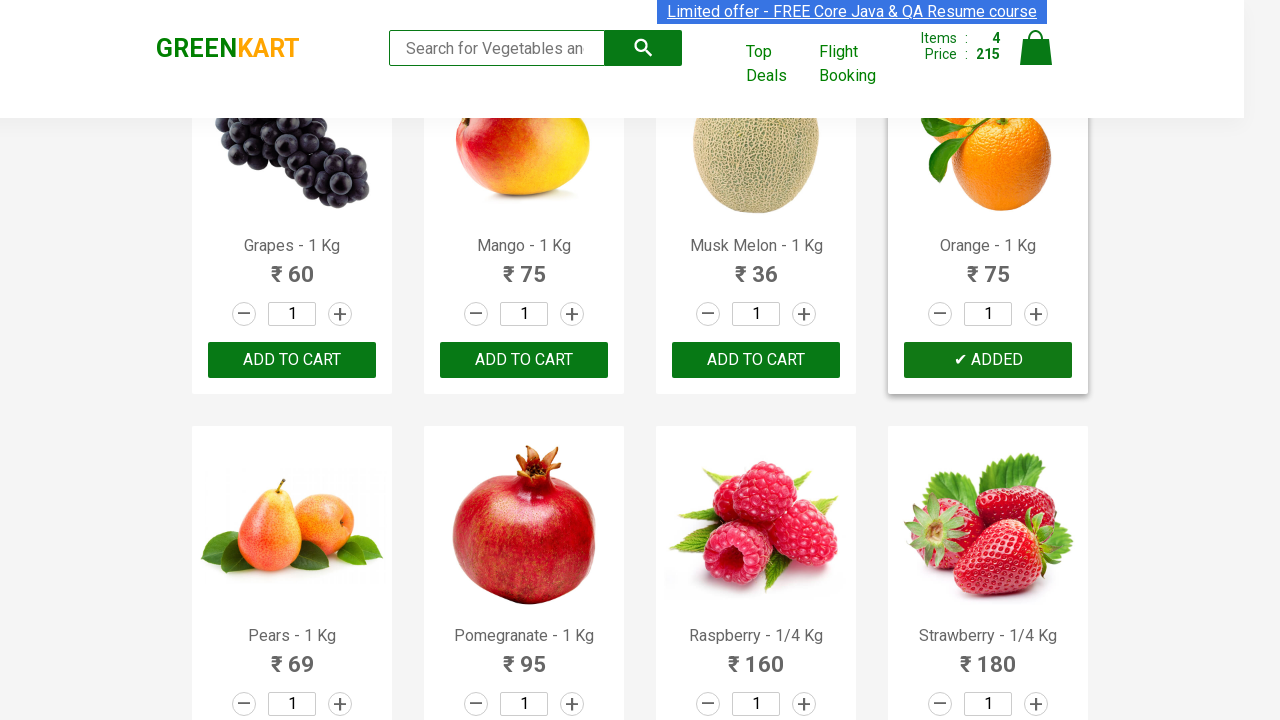

Clicked cart icon to view cart at (1036, 48) on img[alt='Cart']
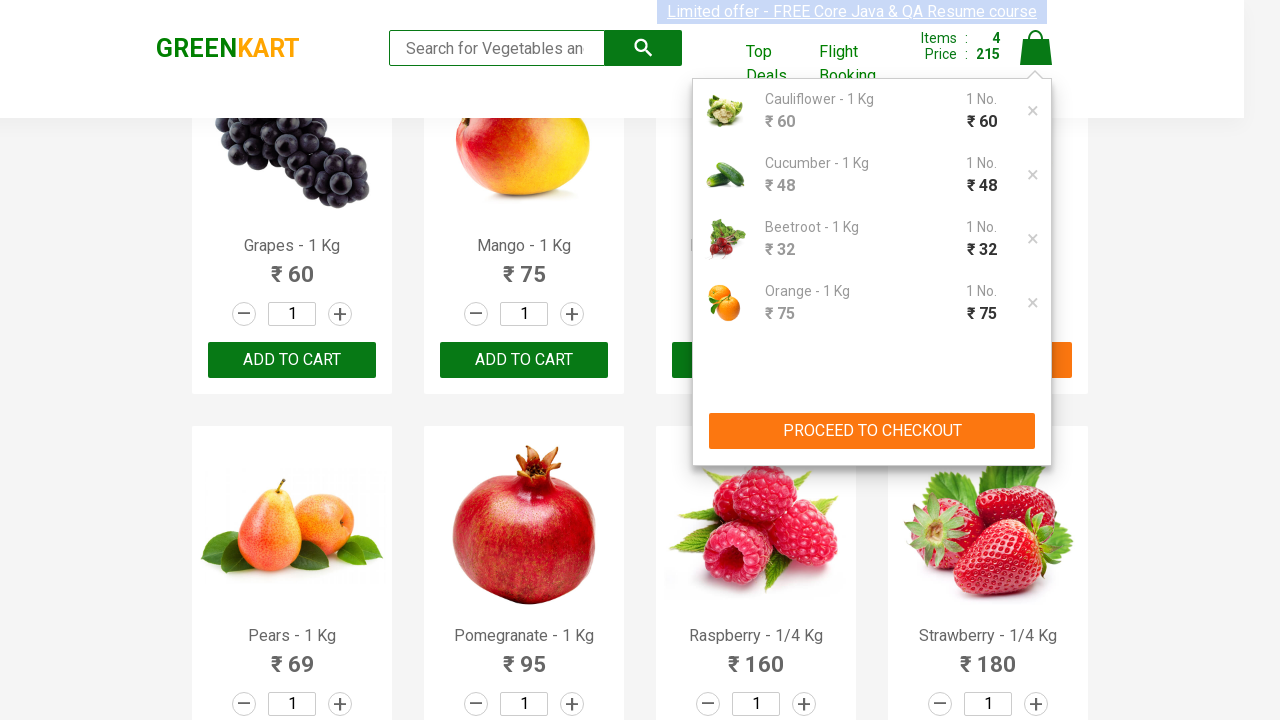

Clicked 'PROCEED TO CHECKOUT' button at (872, 431) on button:has-text('PROCEED TO CHECKOUT')
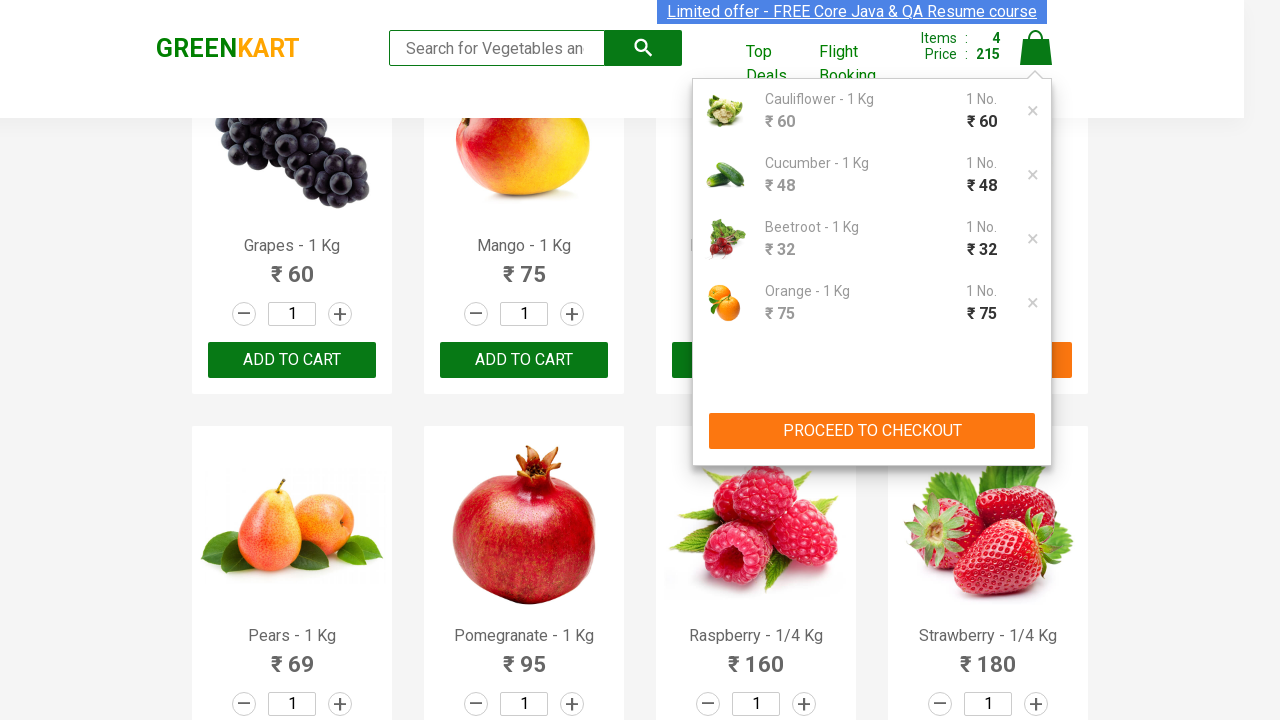

Promo code input field loaded
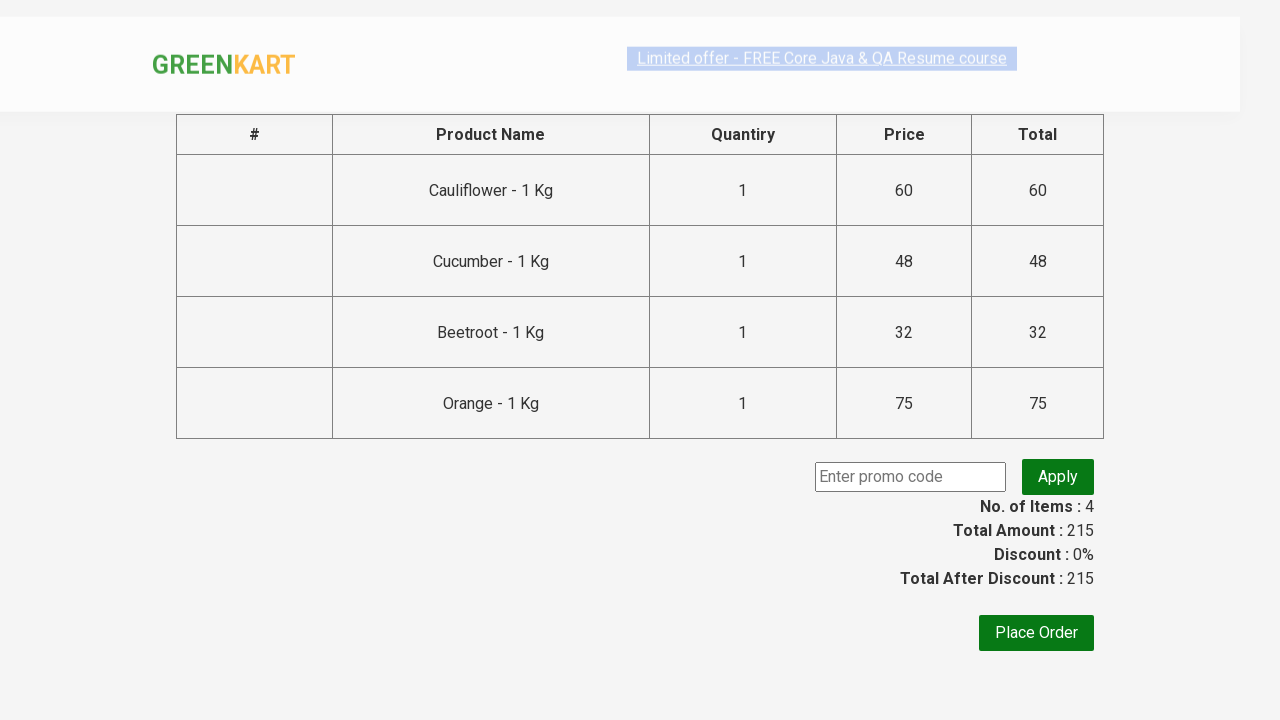

Entered promo code 'rahulshettyacademy' on input.promoCode
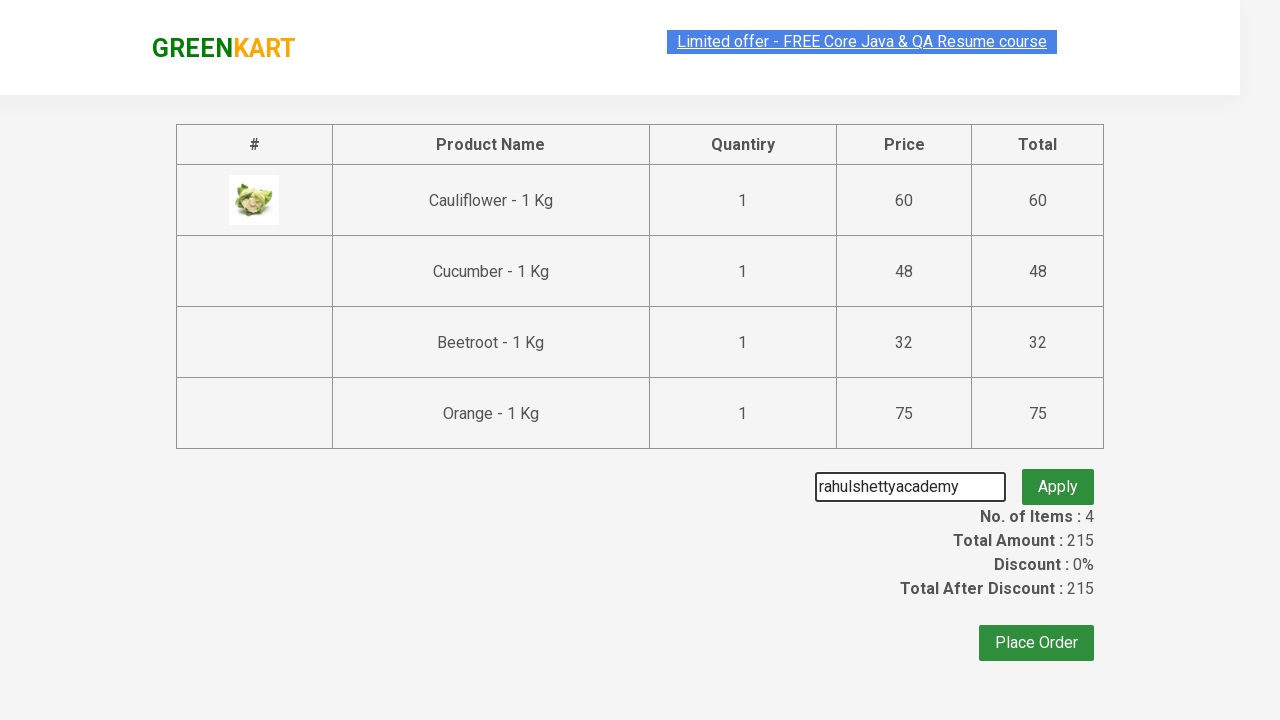

Clicked 'Apply' promo button at (1058, 477) on button.promoBtn
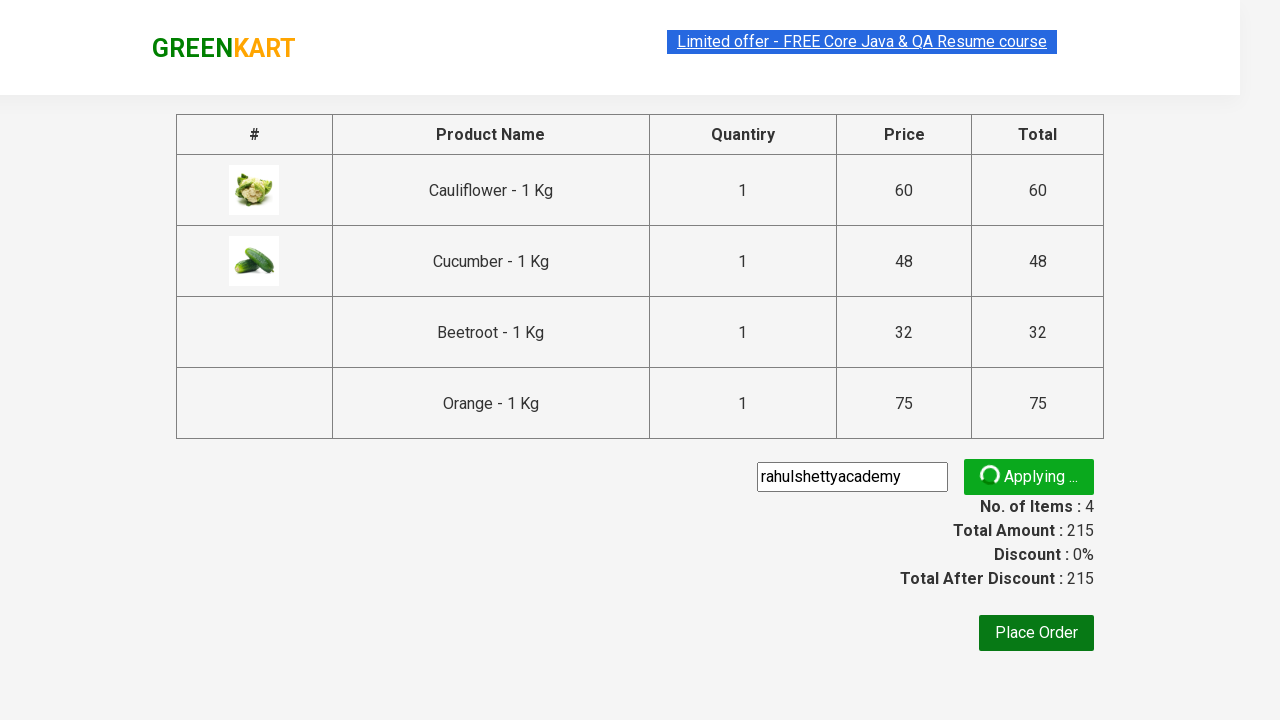

Promo code validation message appeared
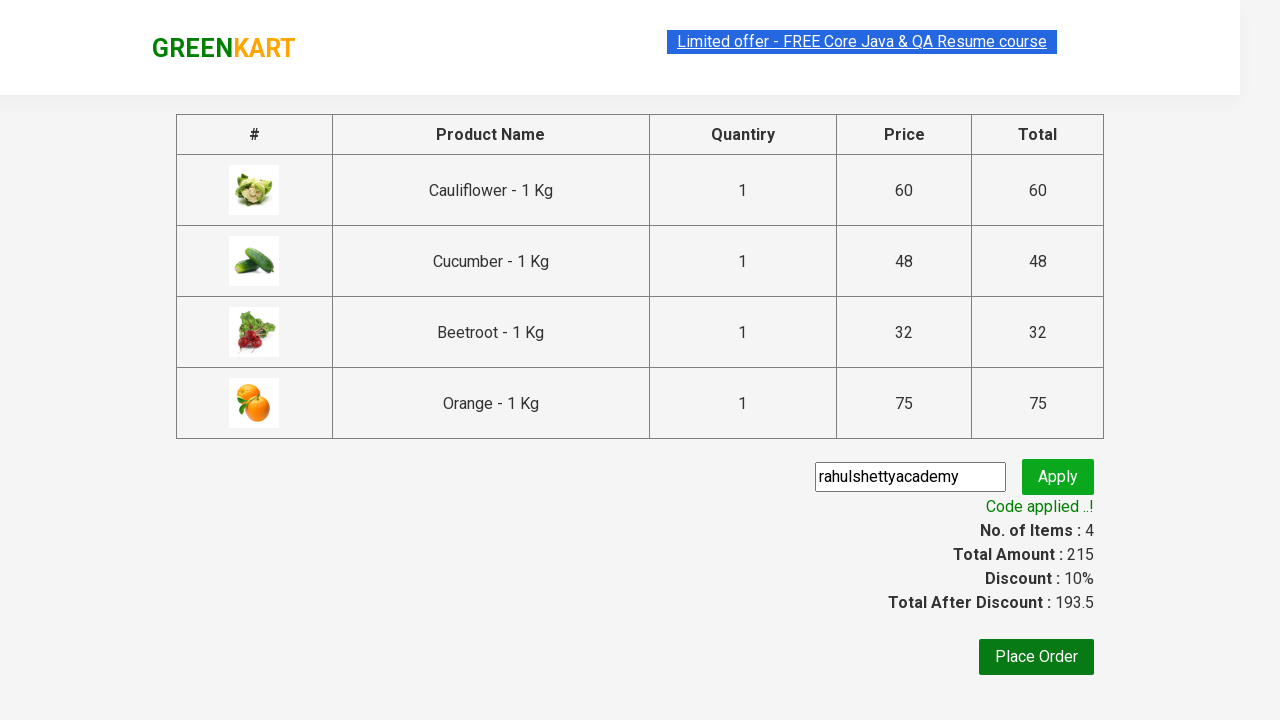

Promo message retrieved: Code applied ..!
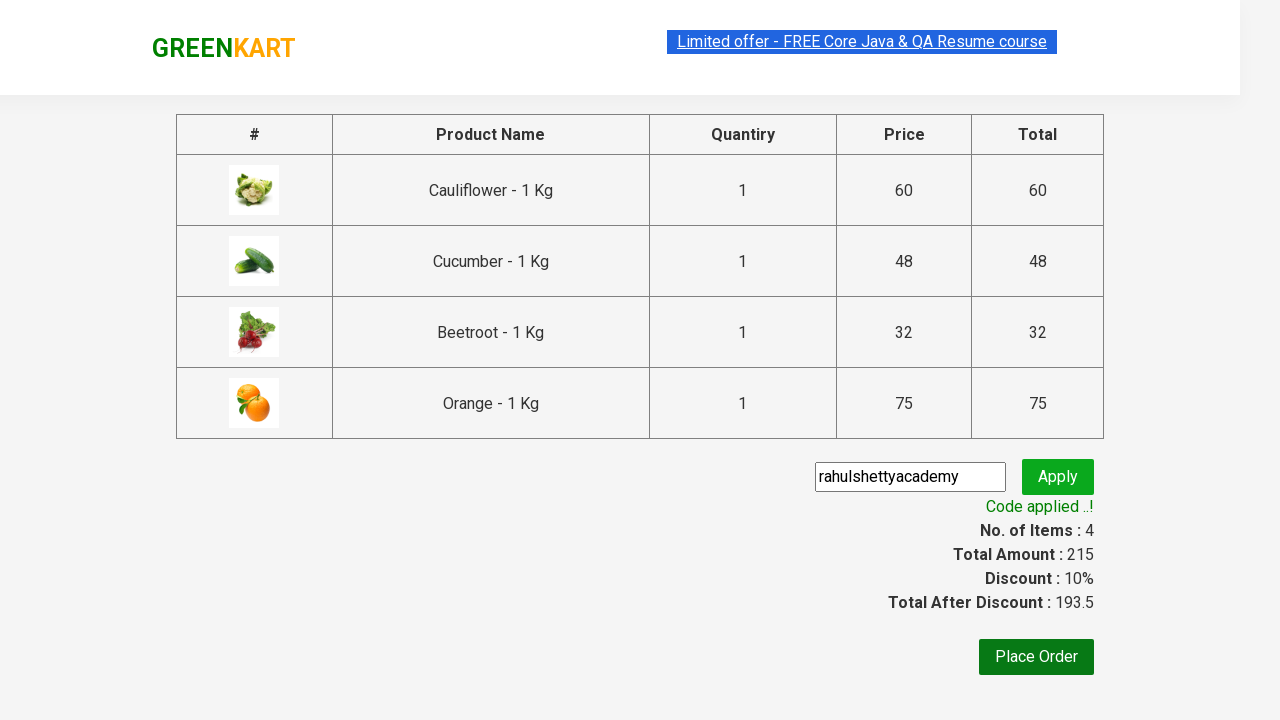

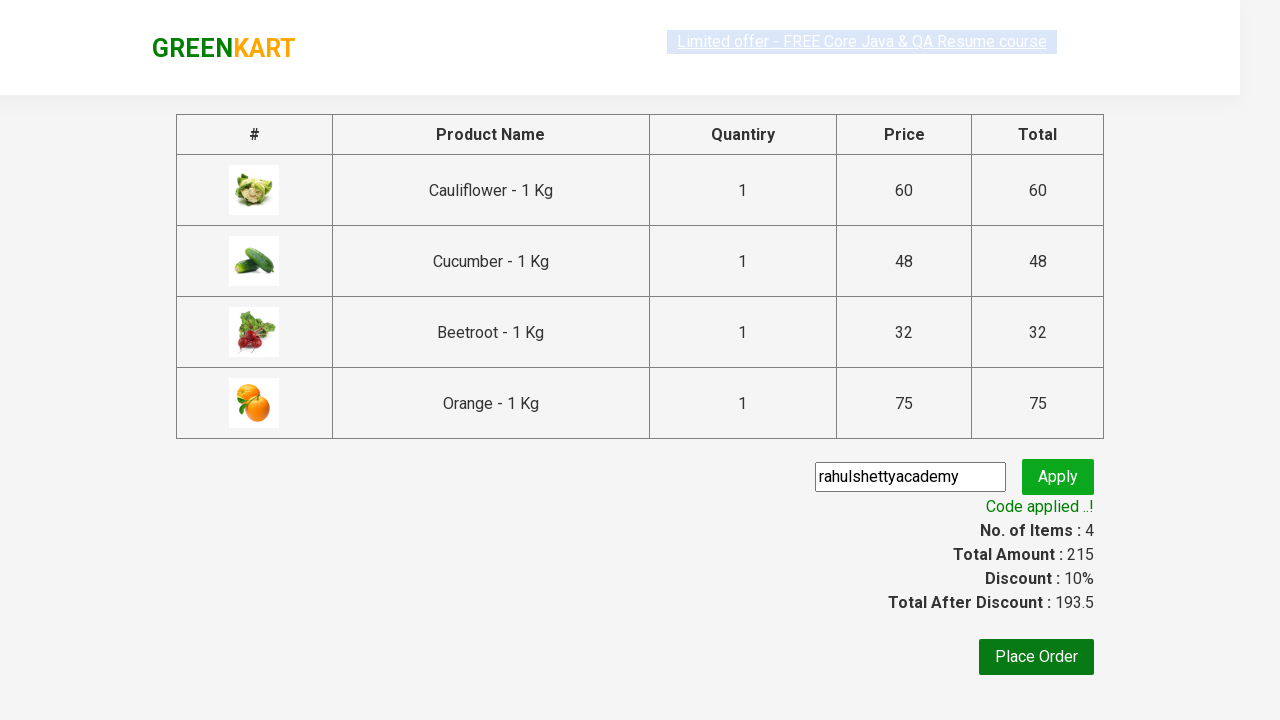